Tests opening a new browser window by clicking a button, switching to the new window, then switching back to the main window

Starting URL: https://rahulshettyacademy.com/AutomationPractice/

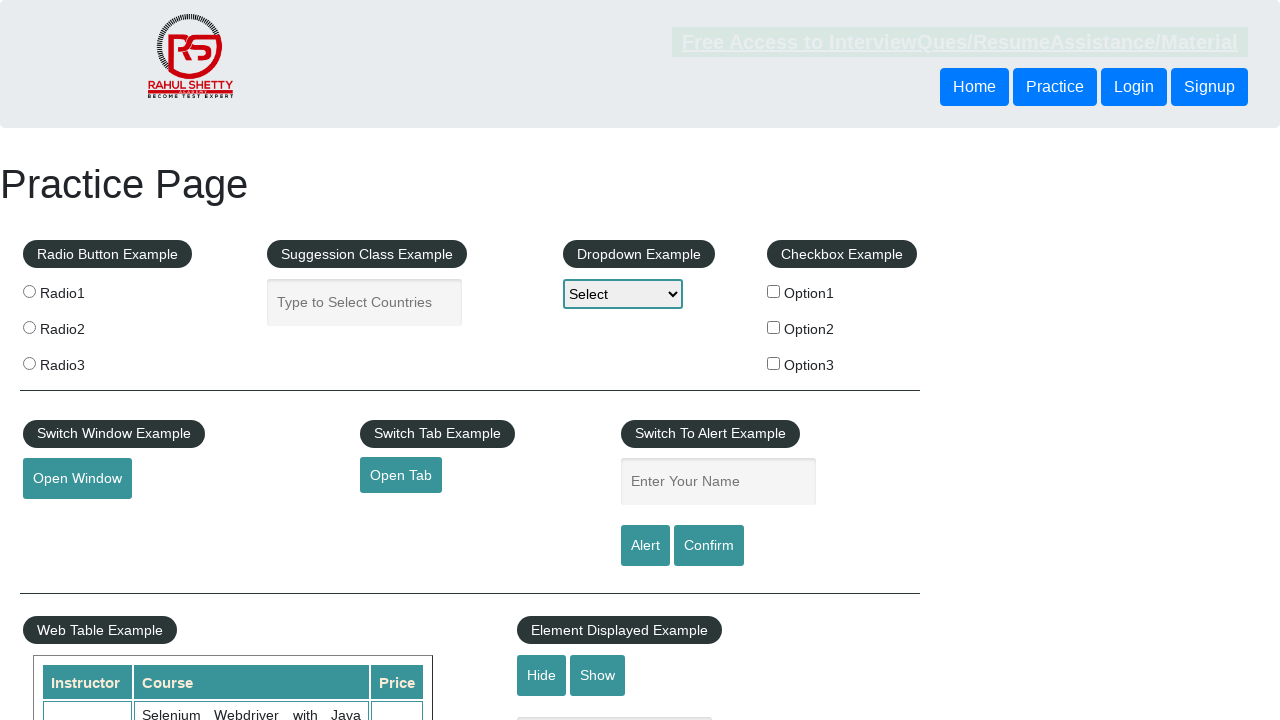

Clicked 'Open Window' button to open a new browser window at (77, 479) on #openwindow
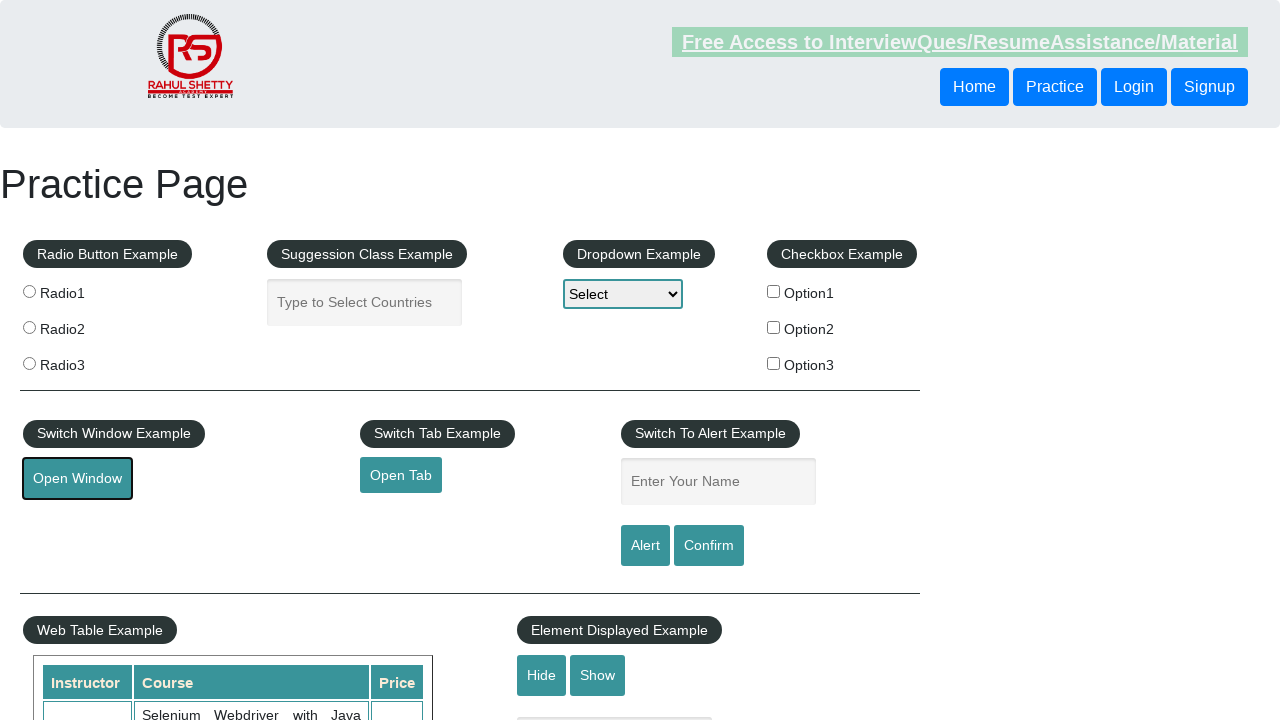

New browser window opened and captured
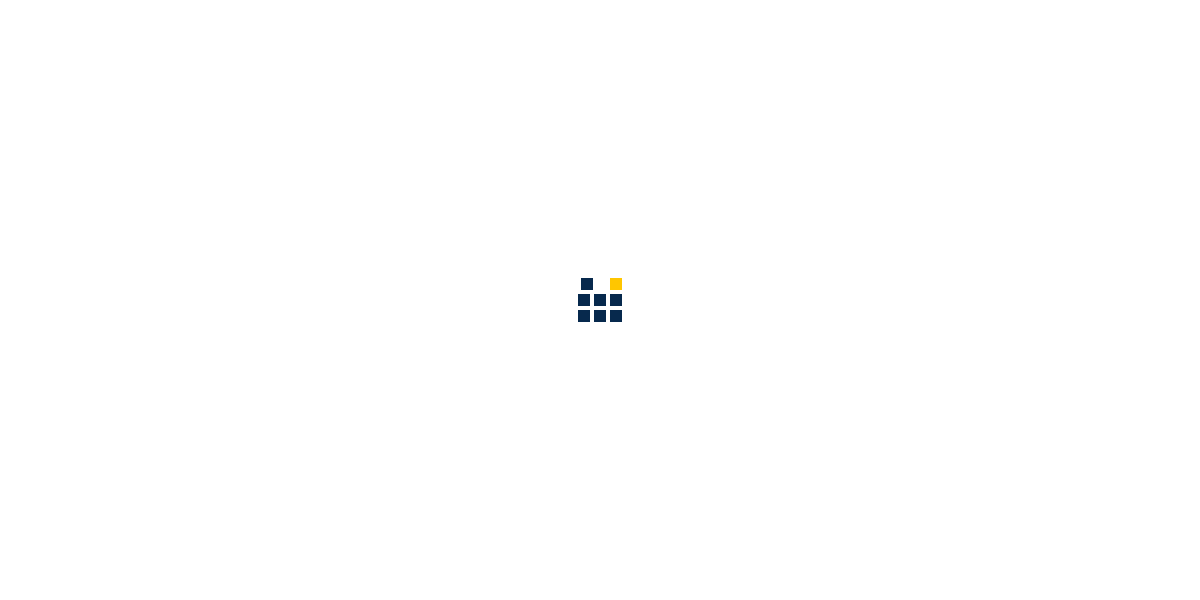

New window page loaded completely
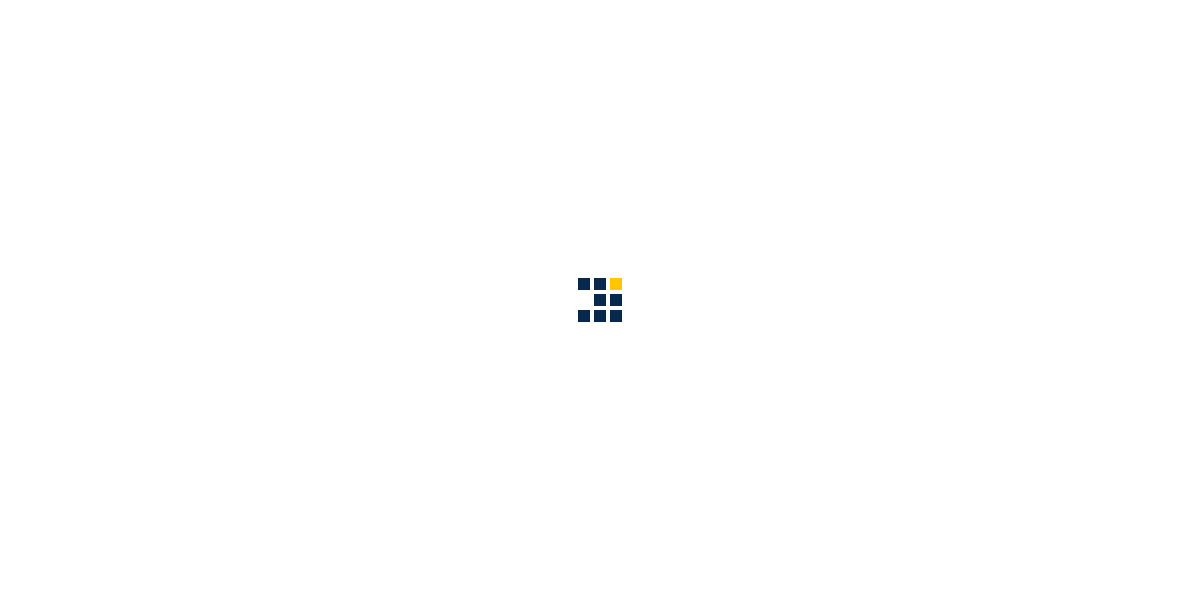

Closed the new browser window
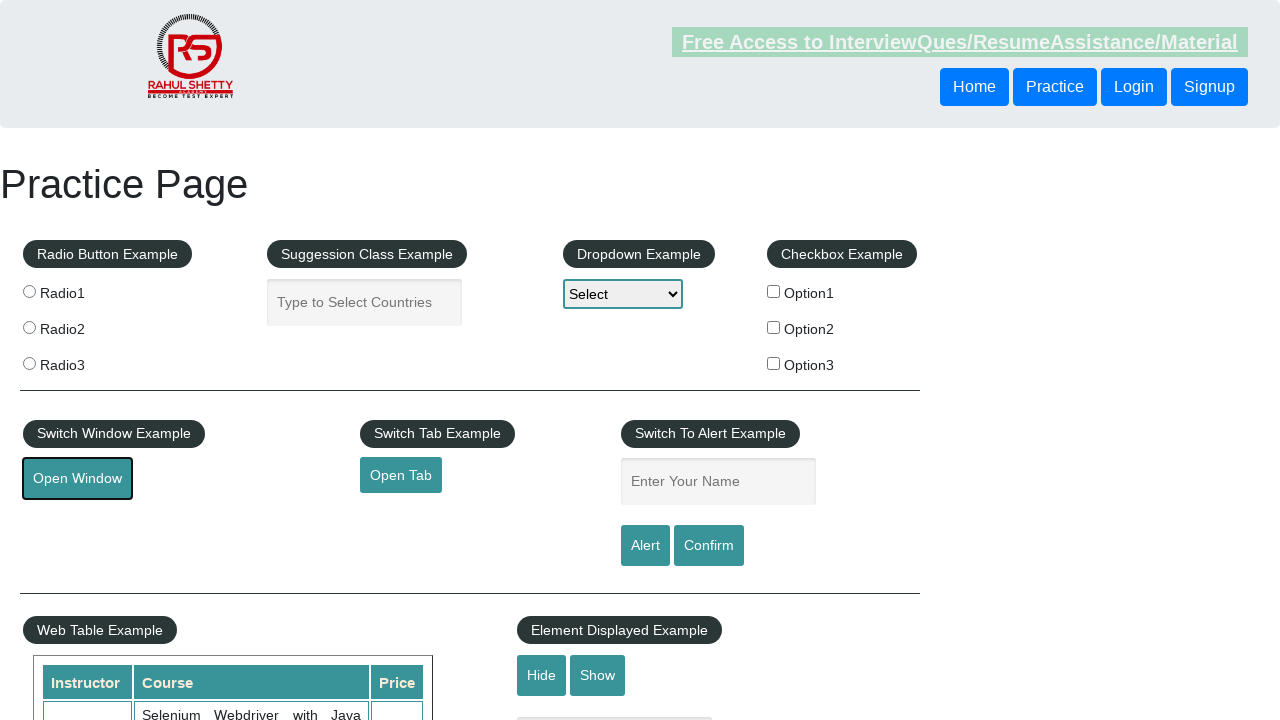

Main window page loaded after closing new window
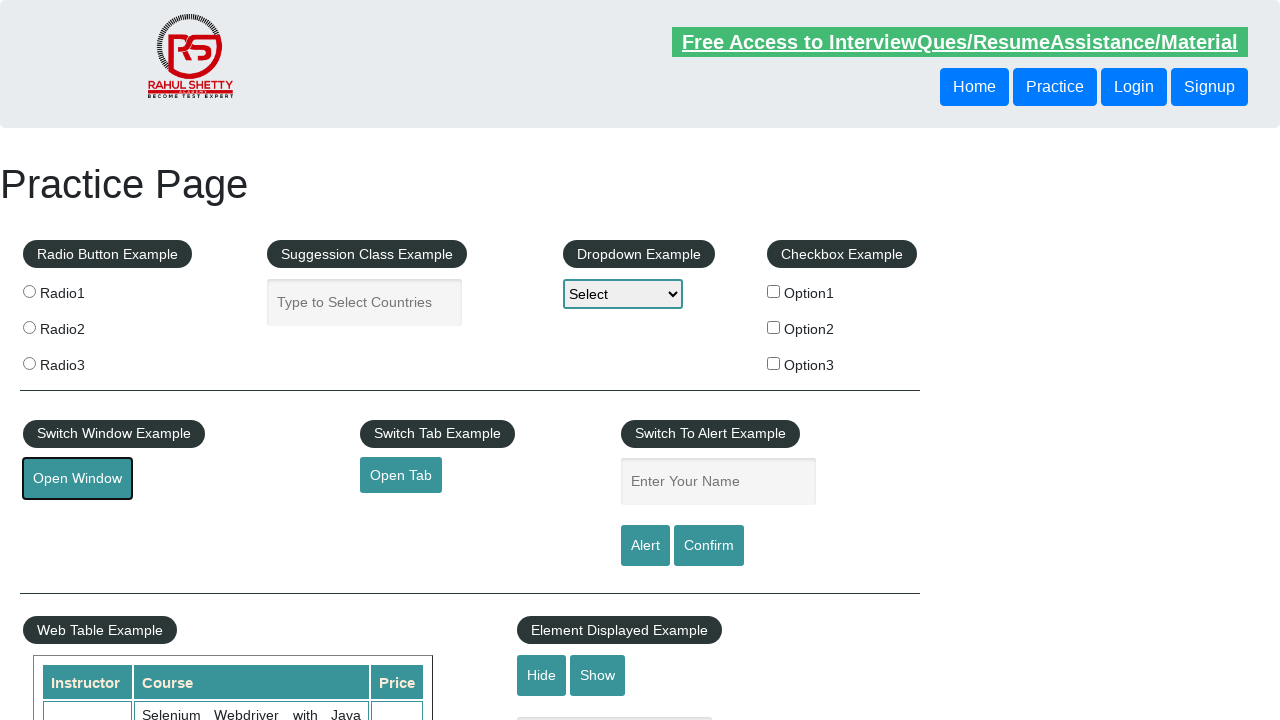

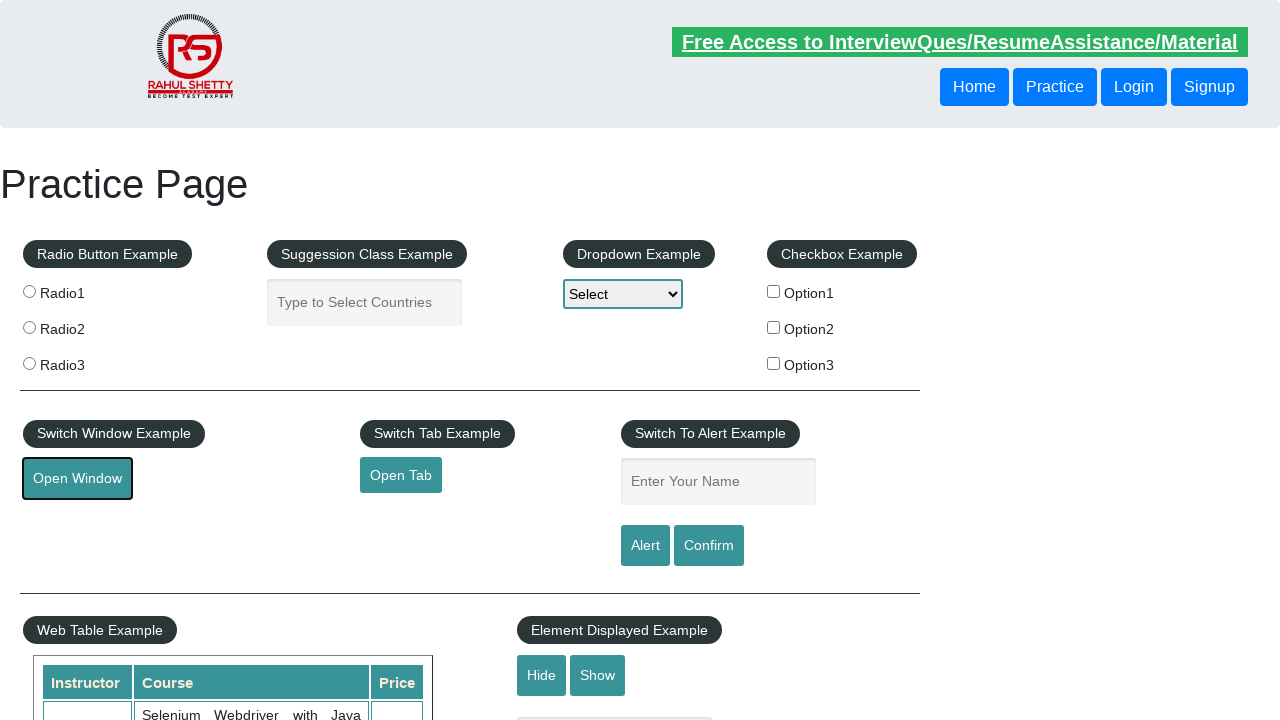